Tests that a GitHub Pages site loads correctly by navigating to the page and waiting for it to fully load, verifying the configuration and chunked loading functionality.

Starting URL: https://bob-takuya.github.io/archi-site/

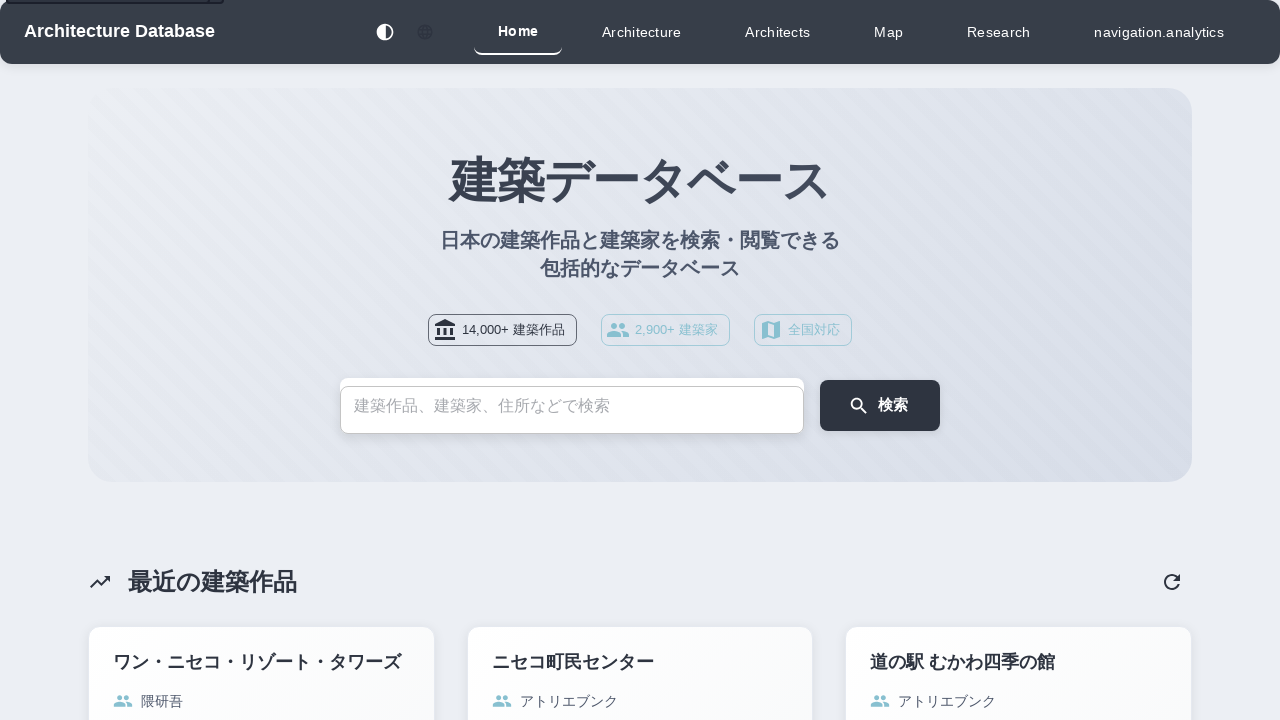

Waited for network idle state - GitHub Pages site fully loaded
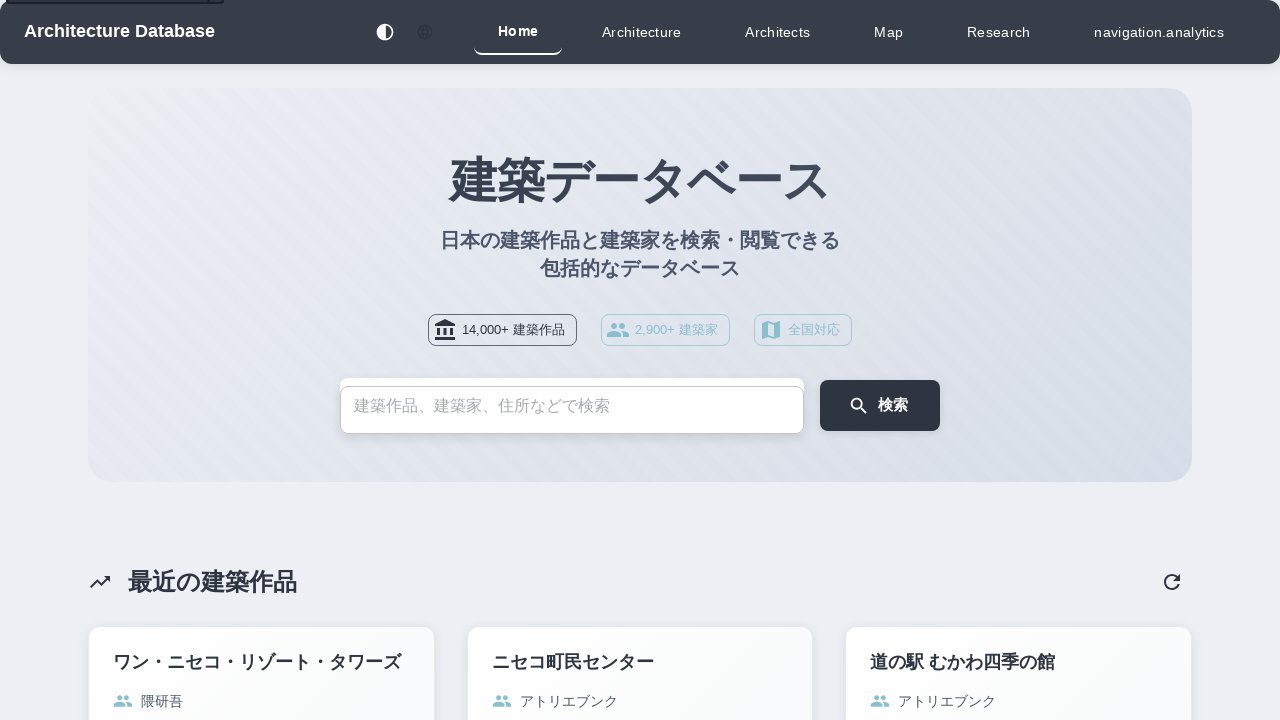

Waited 5 seconds for content visibility
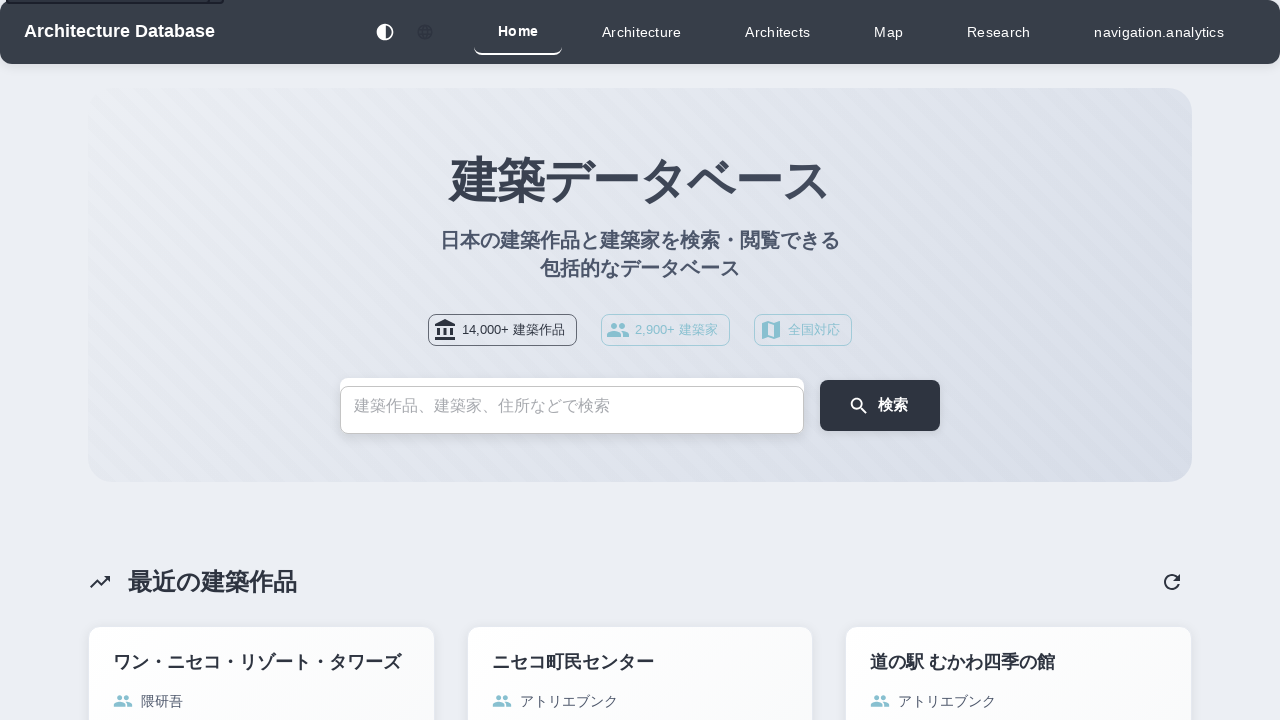

Verified body element is present - configuration and chunked loading functionality confirmed
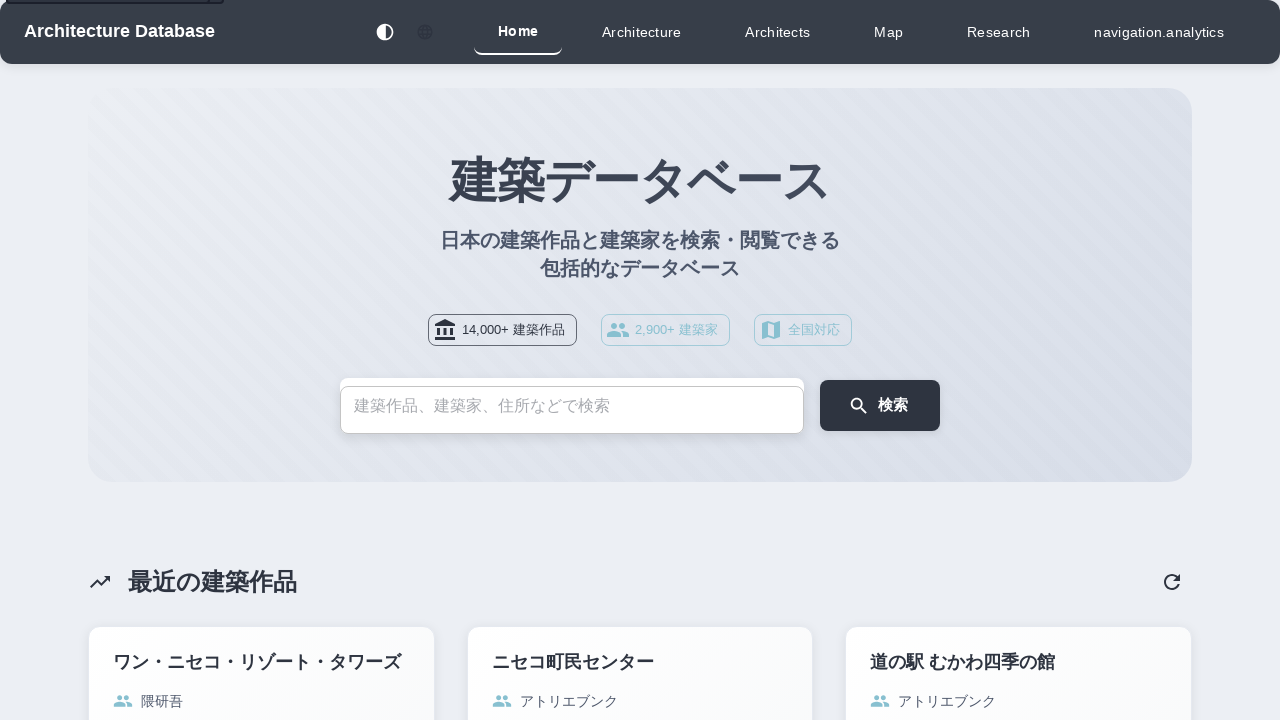

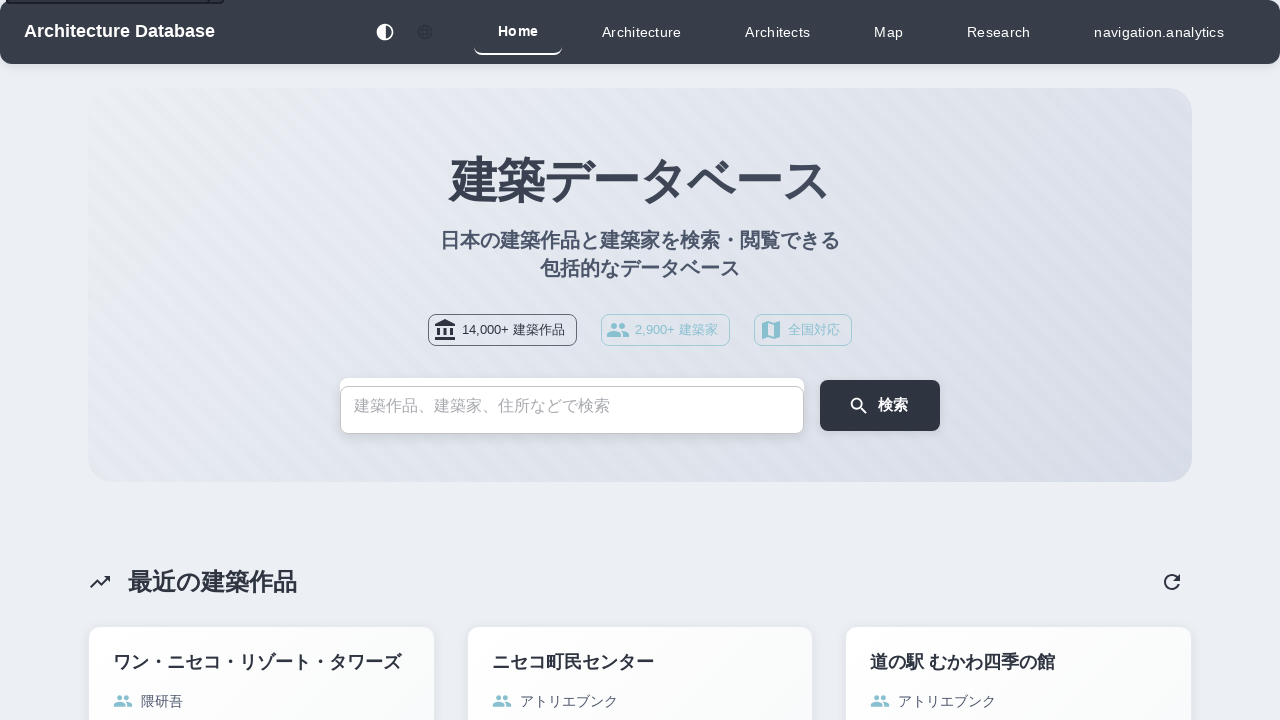